Tests JavaScript confirm alert by triggering it, accepting it to verify "Ok" result, then triggering again and dismissing to verify "Cancel" result

Starting URL: https://the-internet.herokuapp.com/javascript_alerts

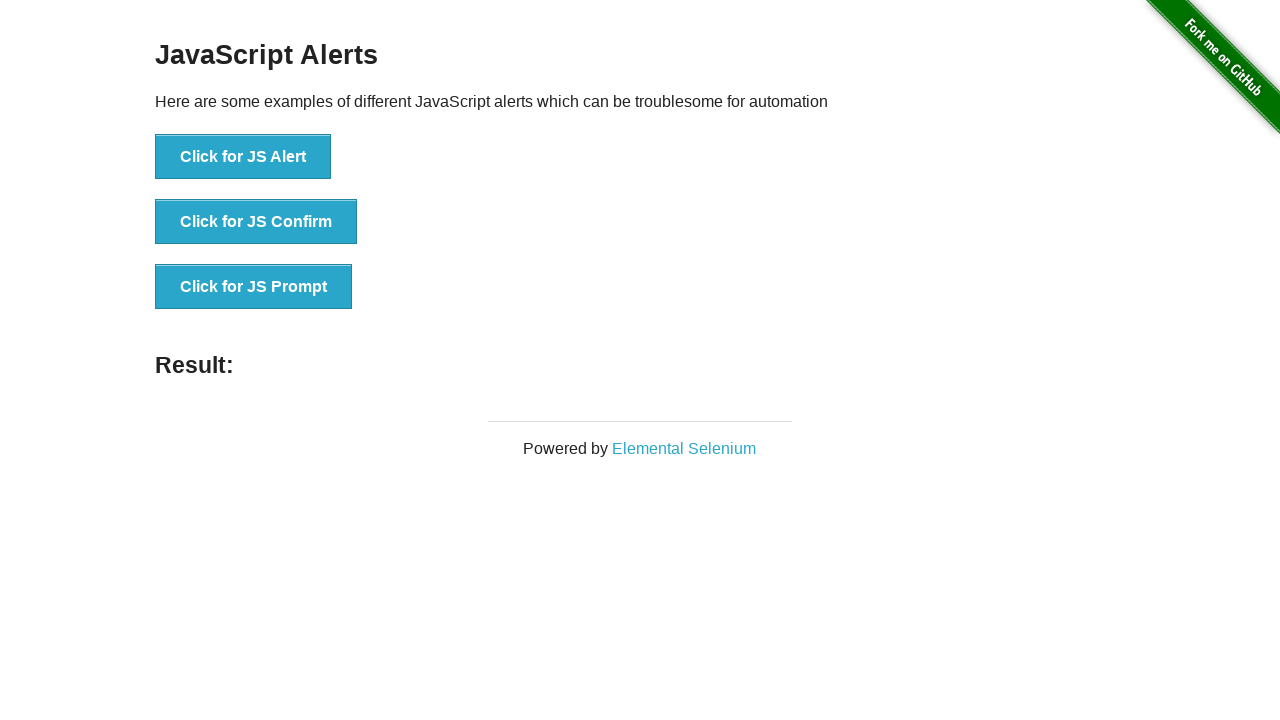

Set up dialog handler to accept the first confirm dialog
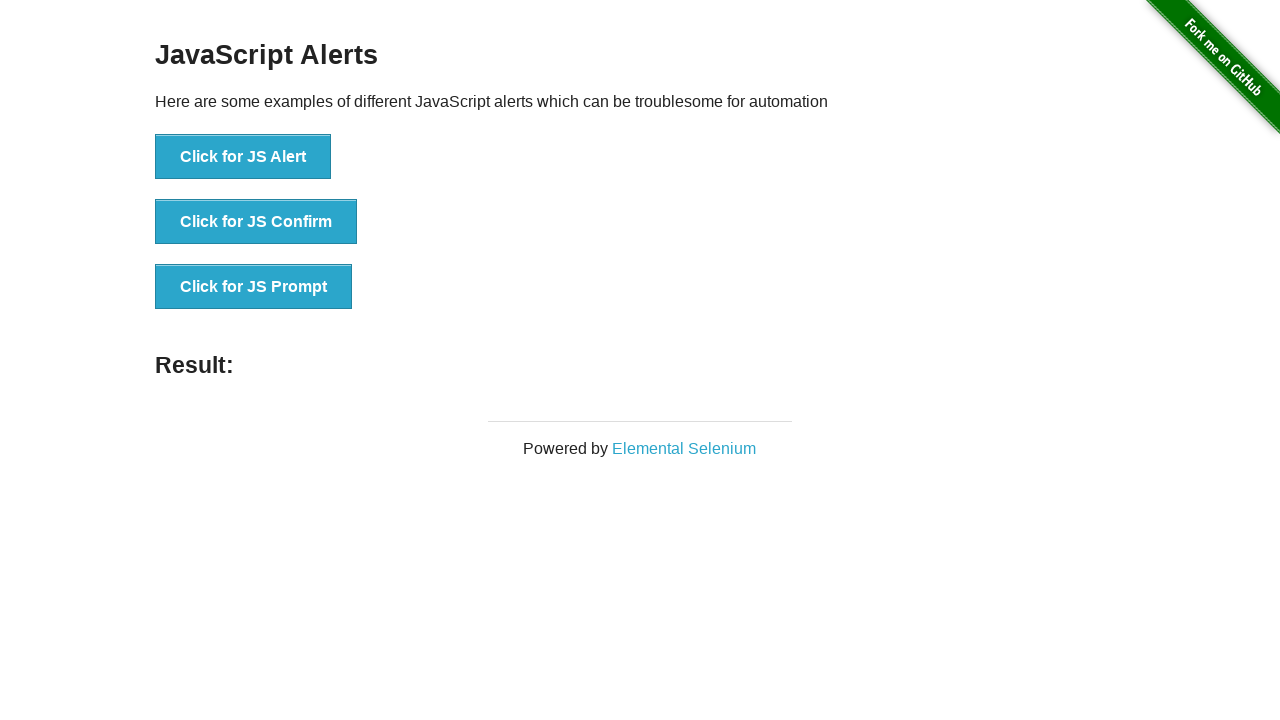

Clicked button to trigger JavaScript confirm dialog at (256, 222) on button[onclick='jsConfirm()']
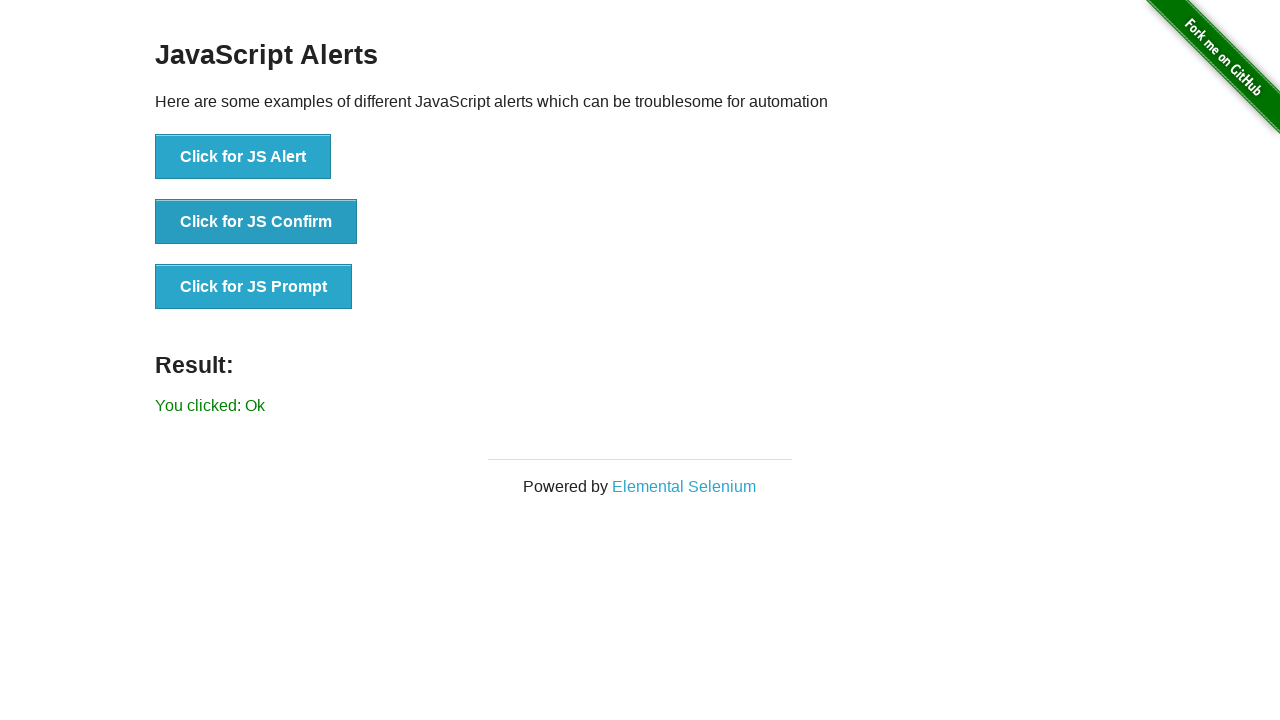

Confirmed that 'Ok' result is displayed after accepting confirm dialog
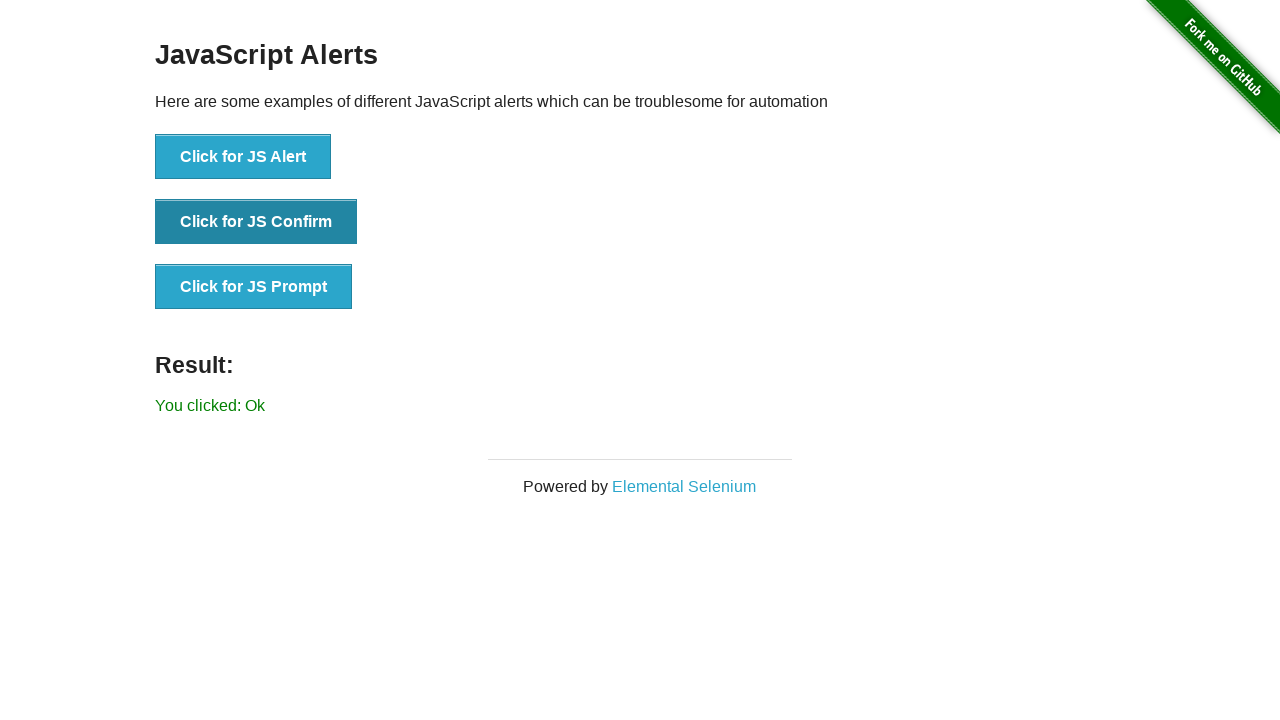

Set up dialog handler to dismiss the second confirm dialog
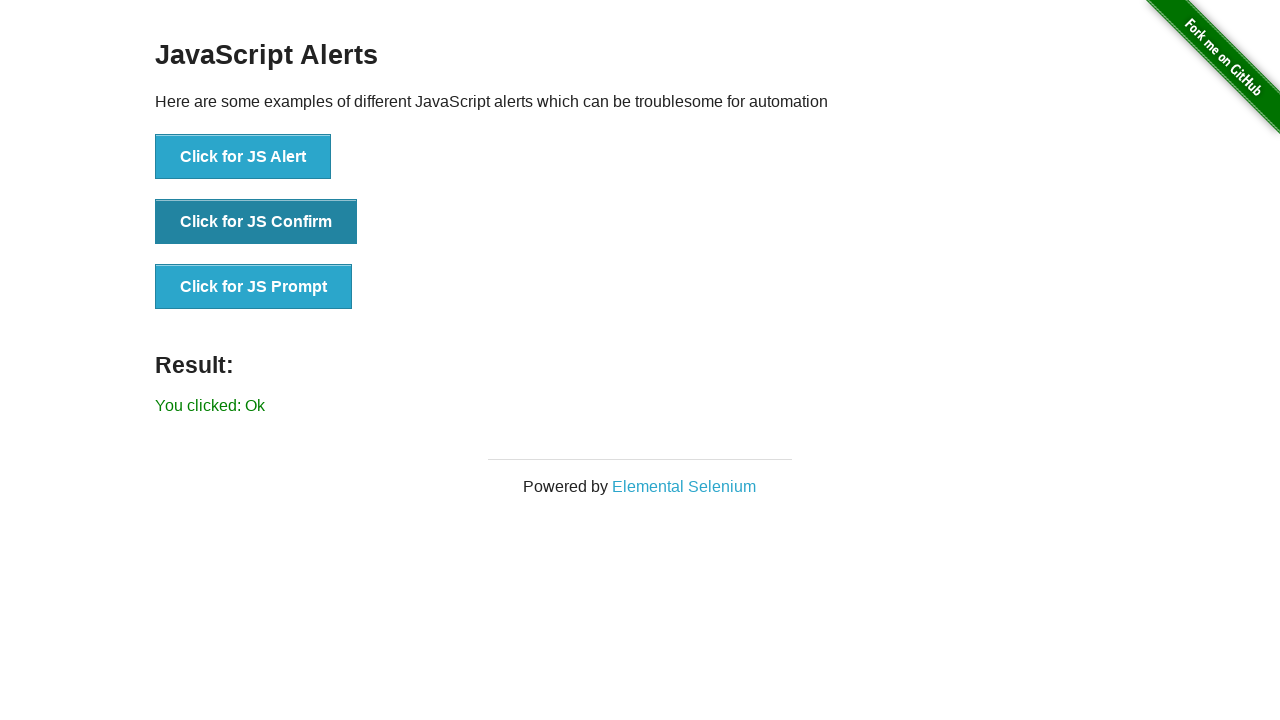

Clicked button to trigger JavaScript confirm dialog again at (256, 222) on button[onclick='jsConfirm()']
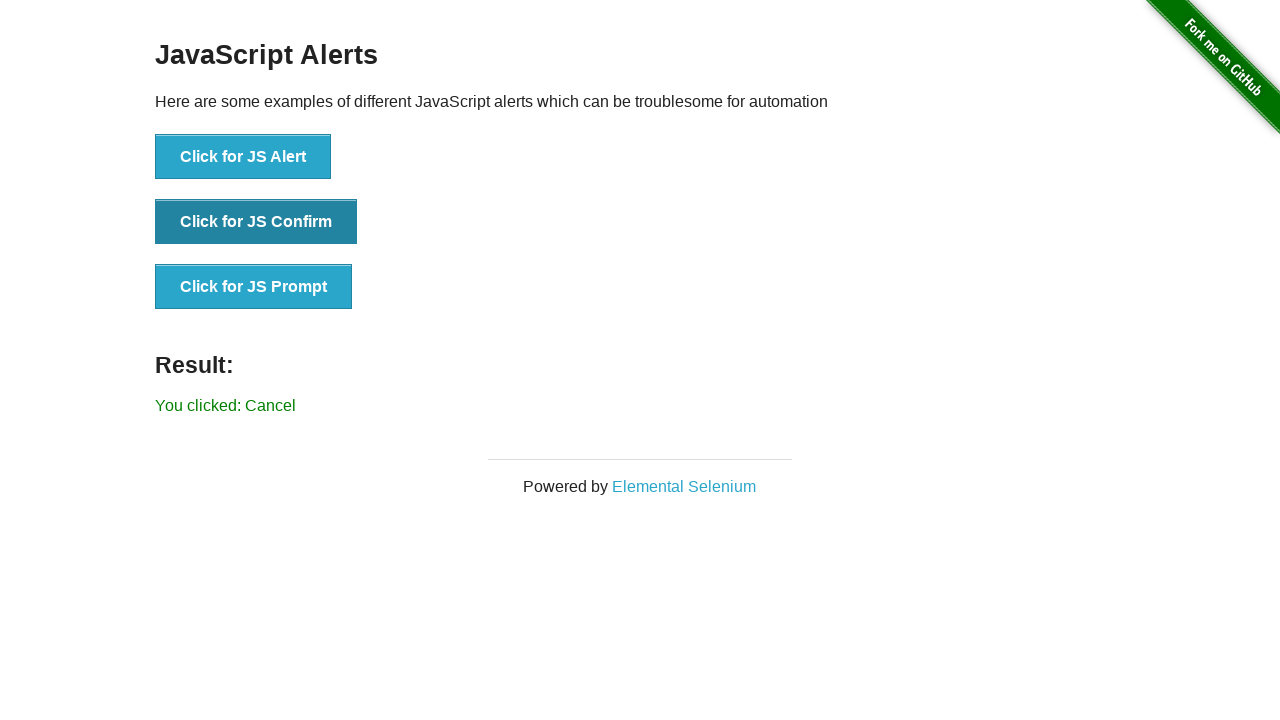

Confirmed that 'Cancel' result is displayed after dismissing confirm dialog
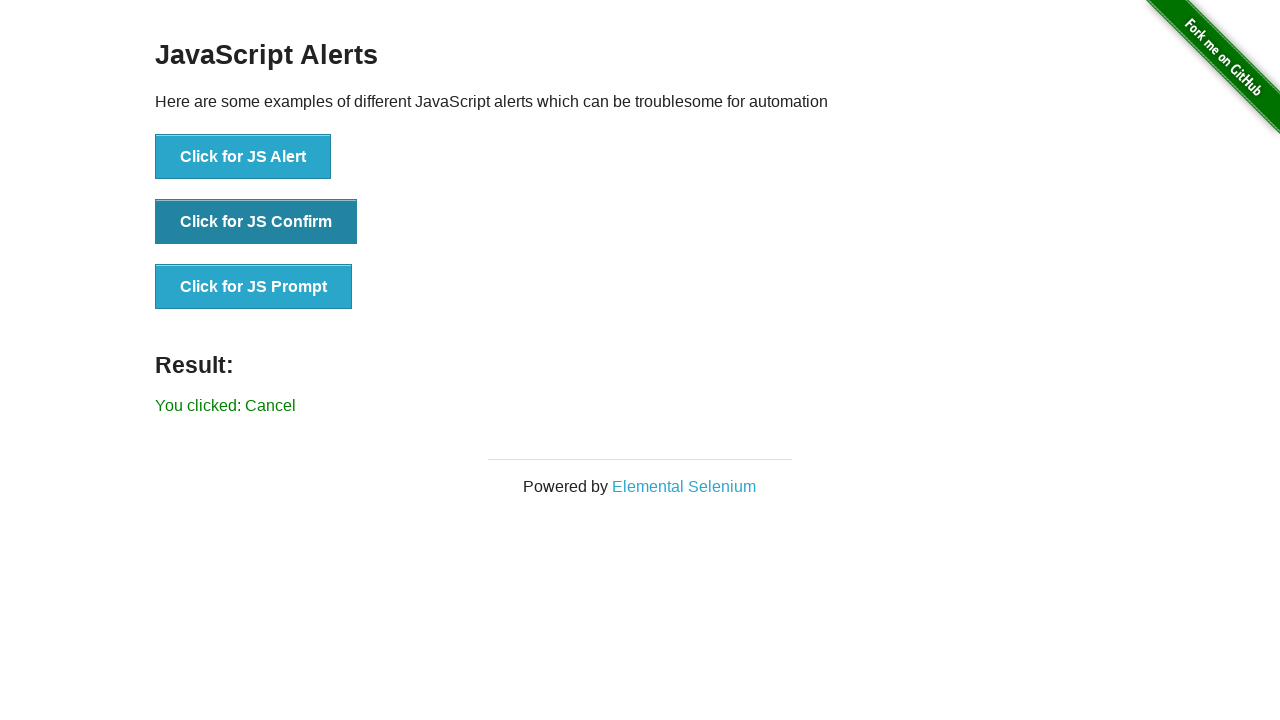

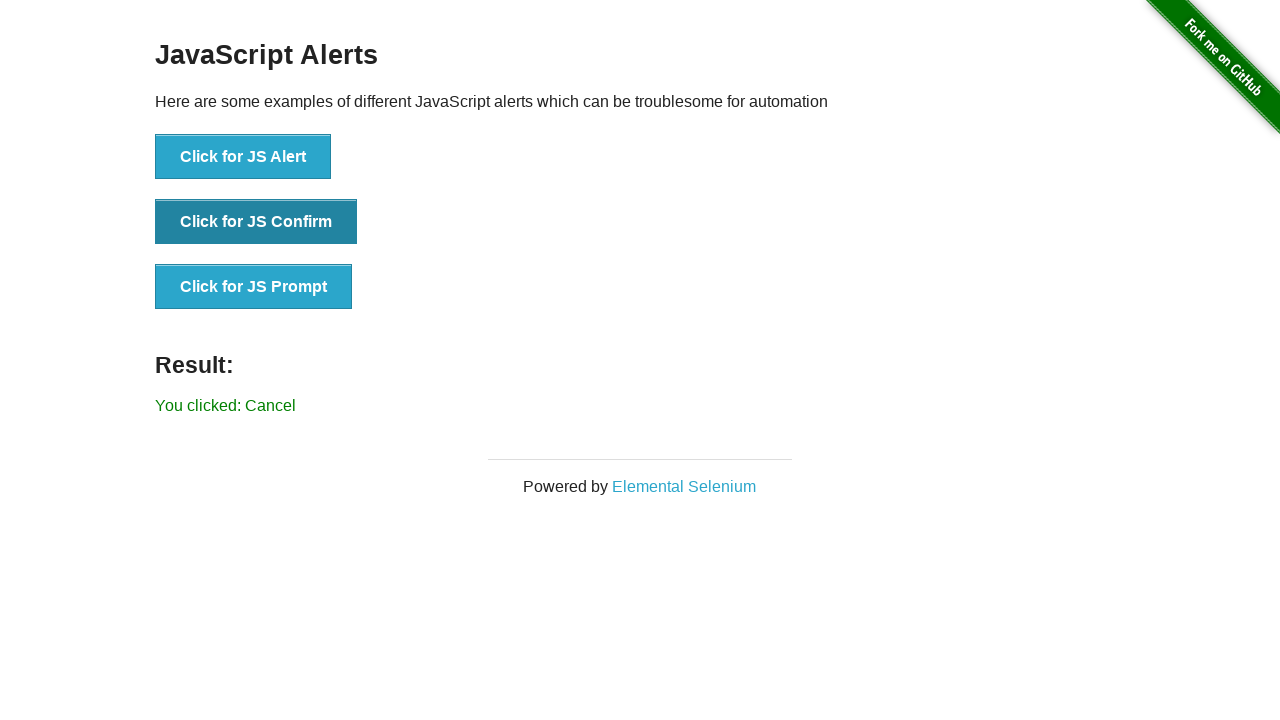